Tests JavaScript alert handling by triggering different types of alerts (simple alert, confirmation dialog, and prompt) and interacting with them

Starting URL: https://demoqa.com/alerts

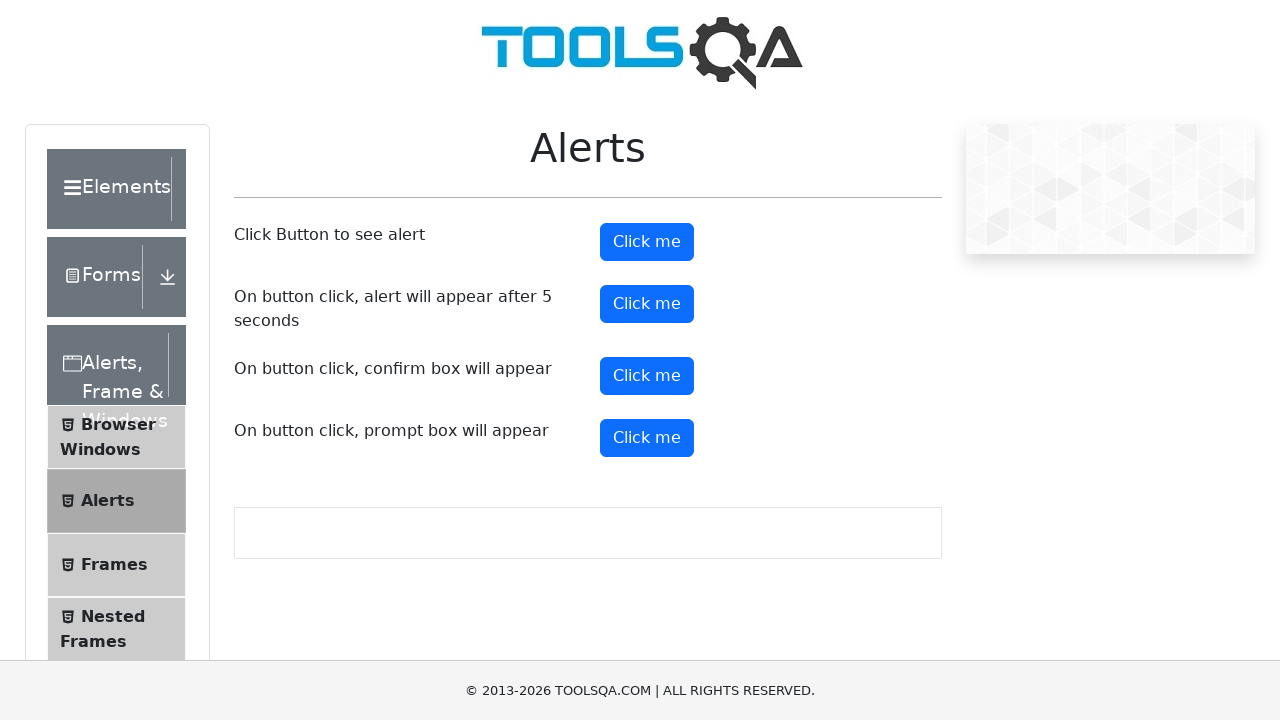

Clicked button to trigger simple alert at (647, 242) on xpath=//button[@id='alertButton']
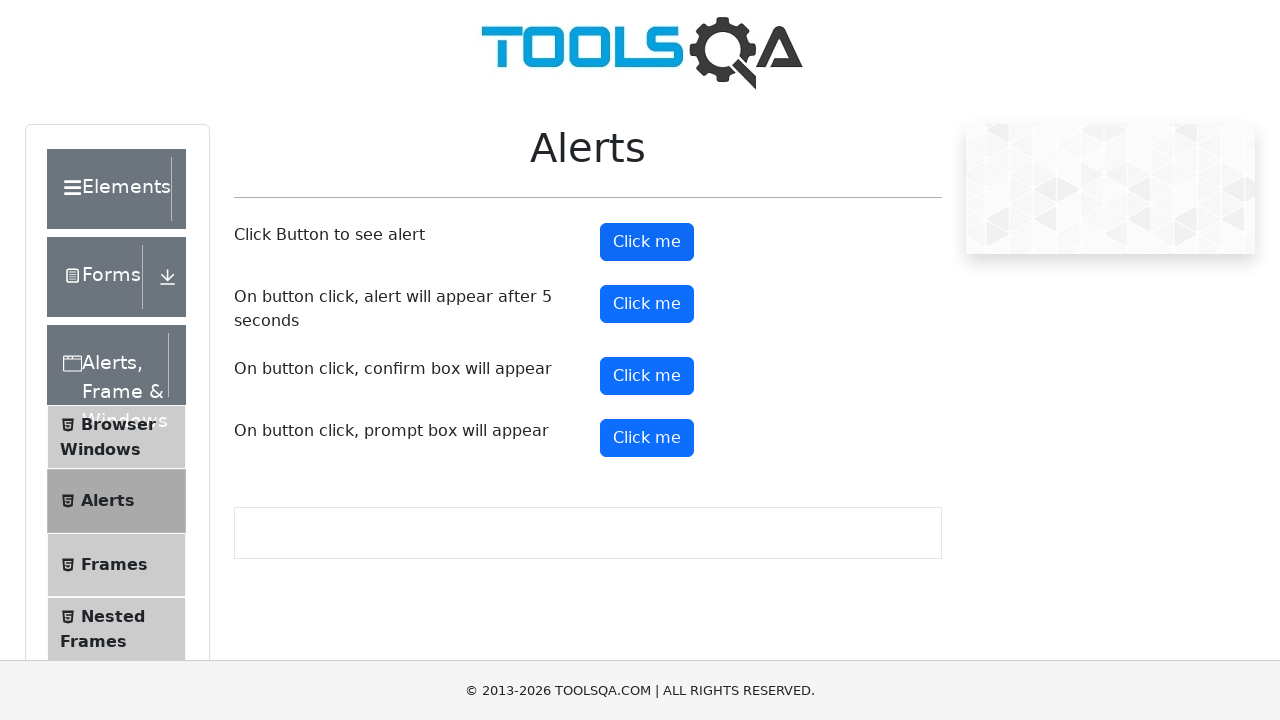

Set up dialog handler to accept simple alert
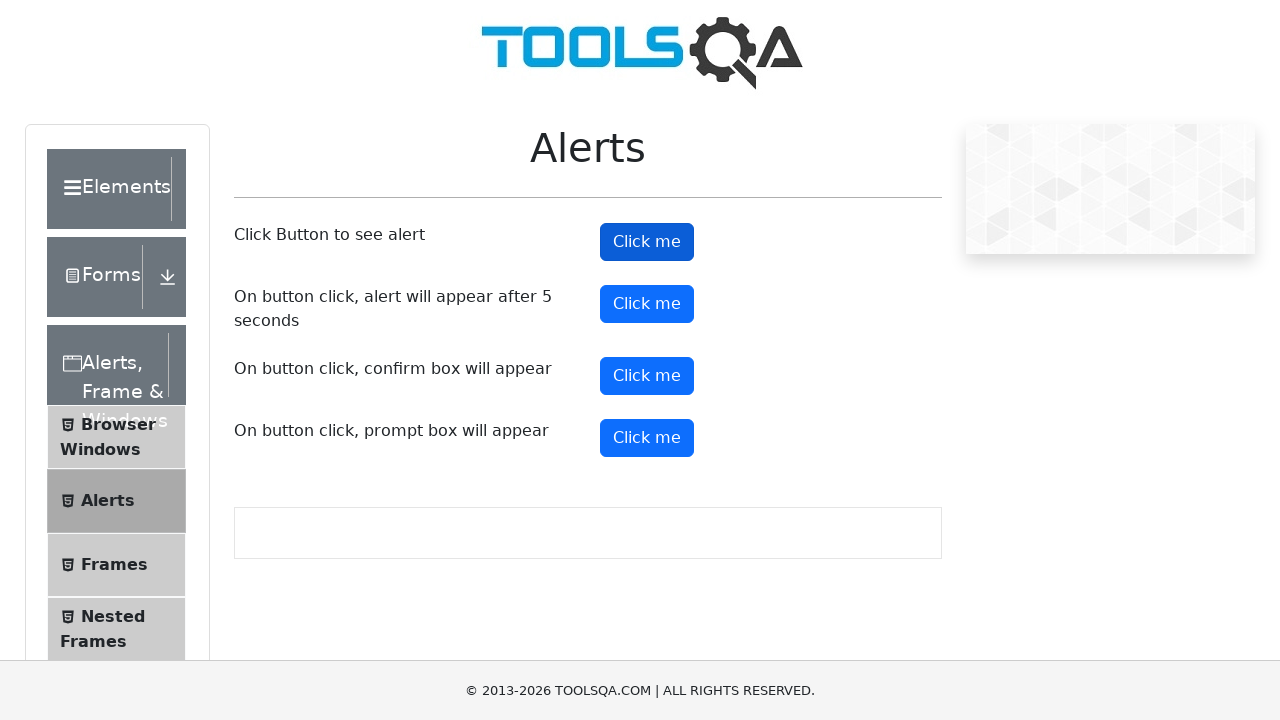

Clicked button to trigger confirmation dialog at (647, 376) on xpath=//button[@id='confirmButton']
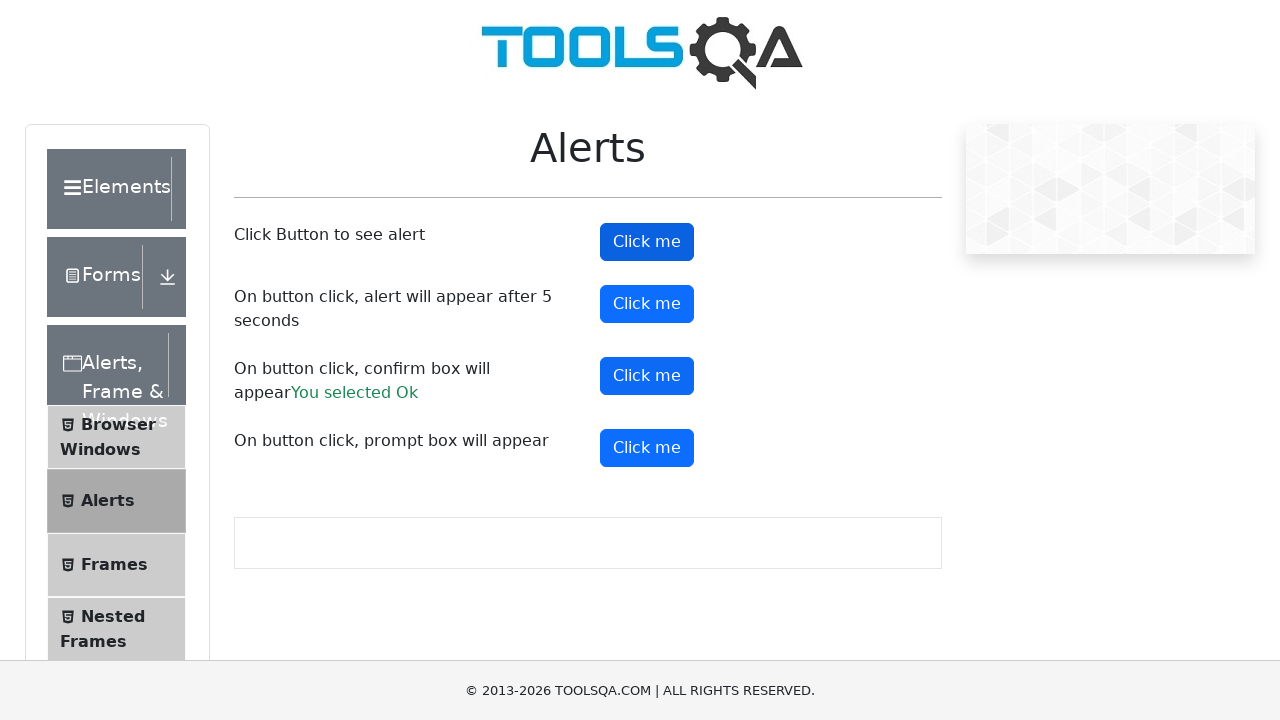

Set up dialog handler to dismiss confirmation dialog
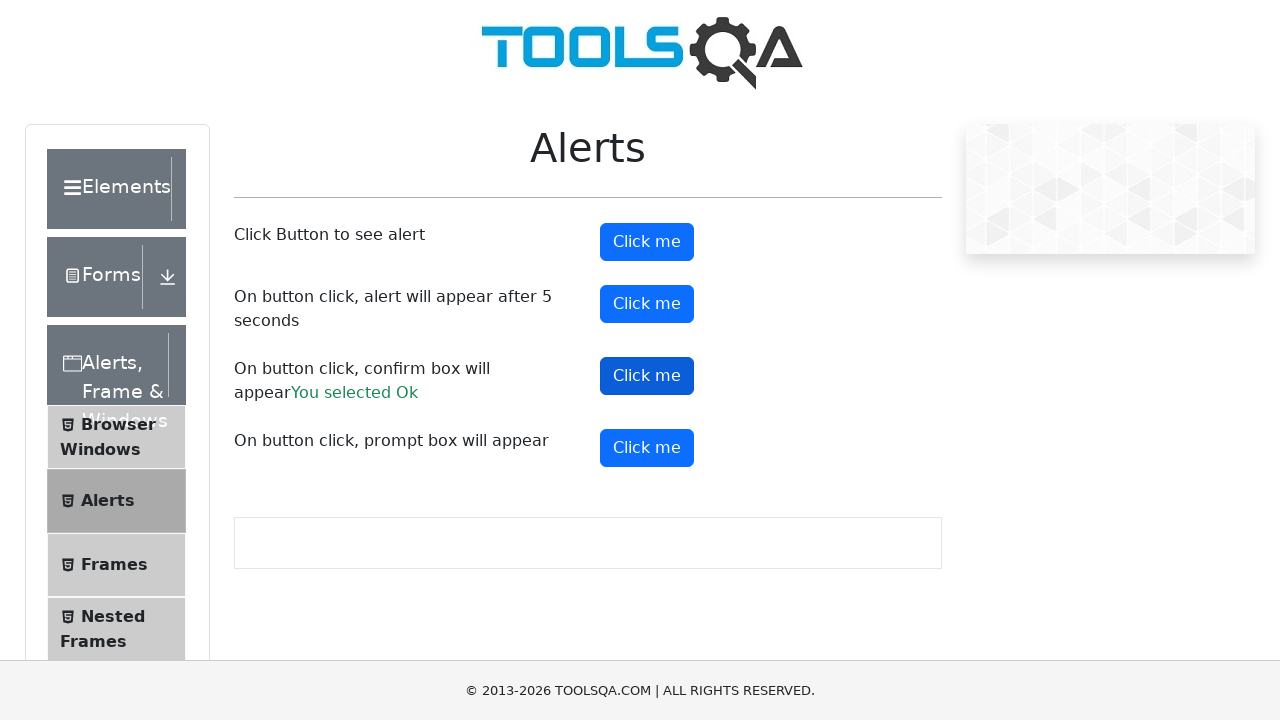

Clicked button to trigger prompt dialog at (647, 448) on xpath=//button[@id='promtButton']
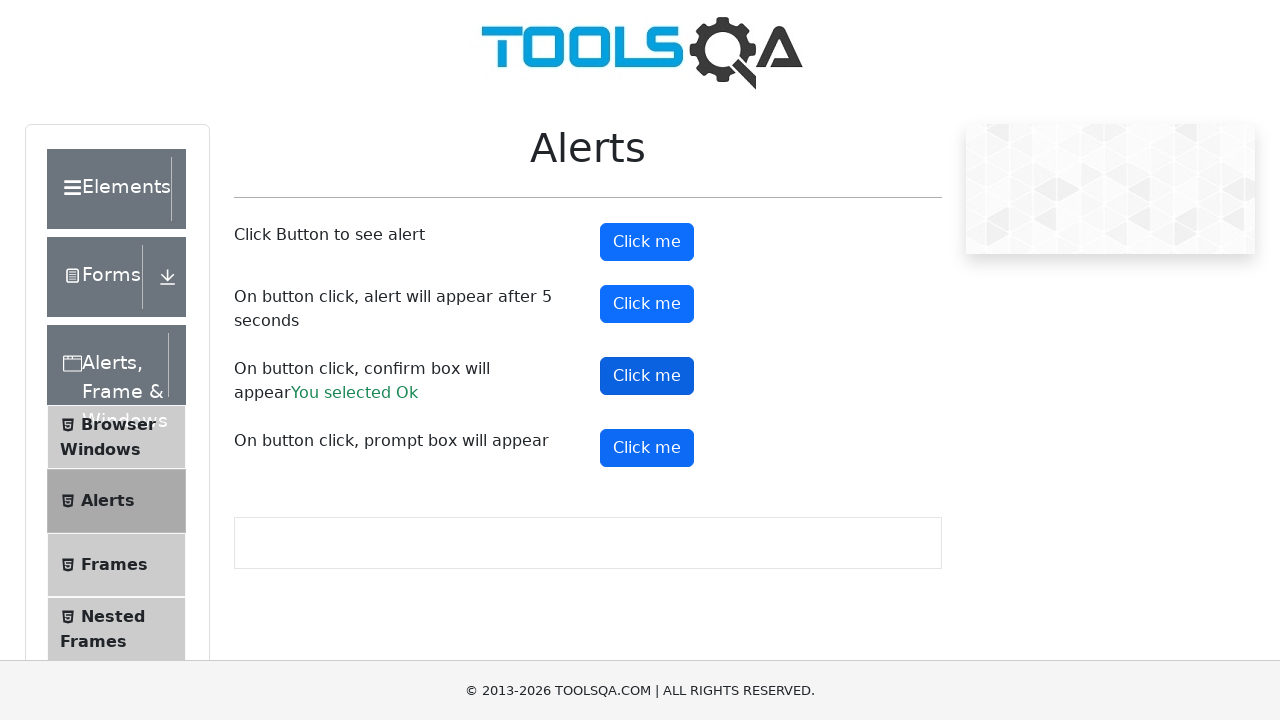

Set up dialog handler to accept prompt with text 'Selenium'
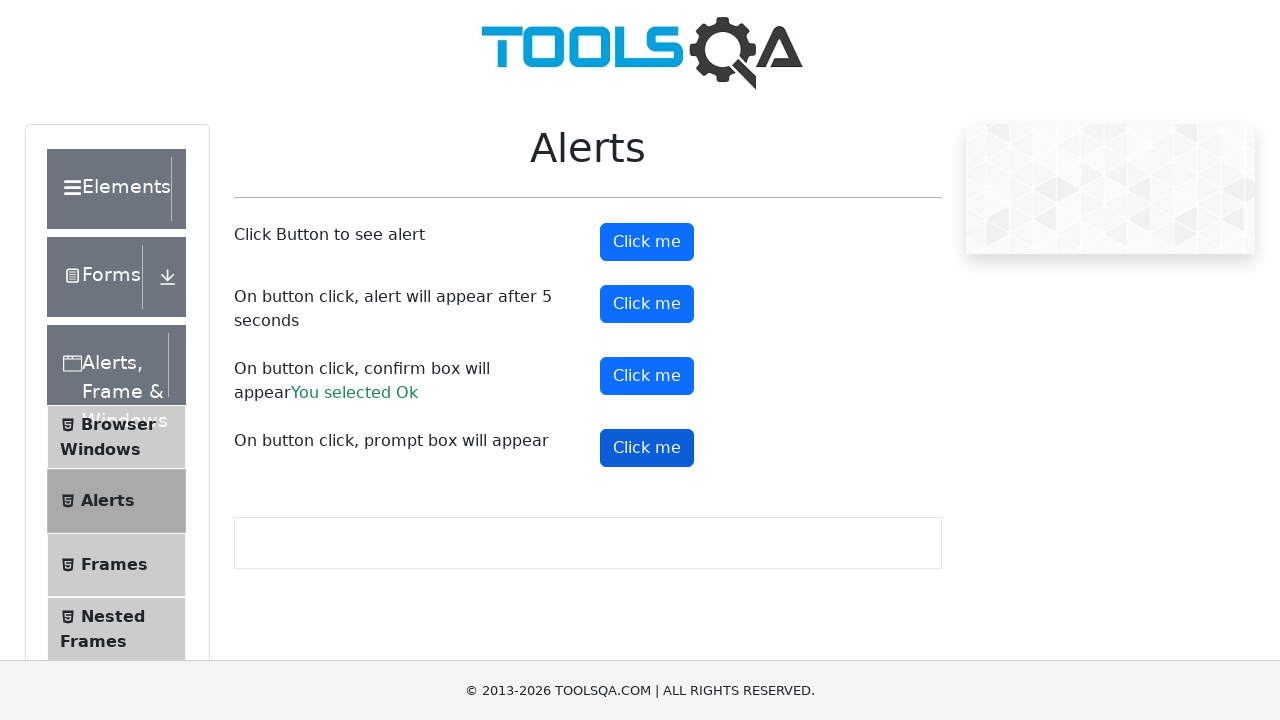

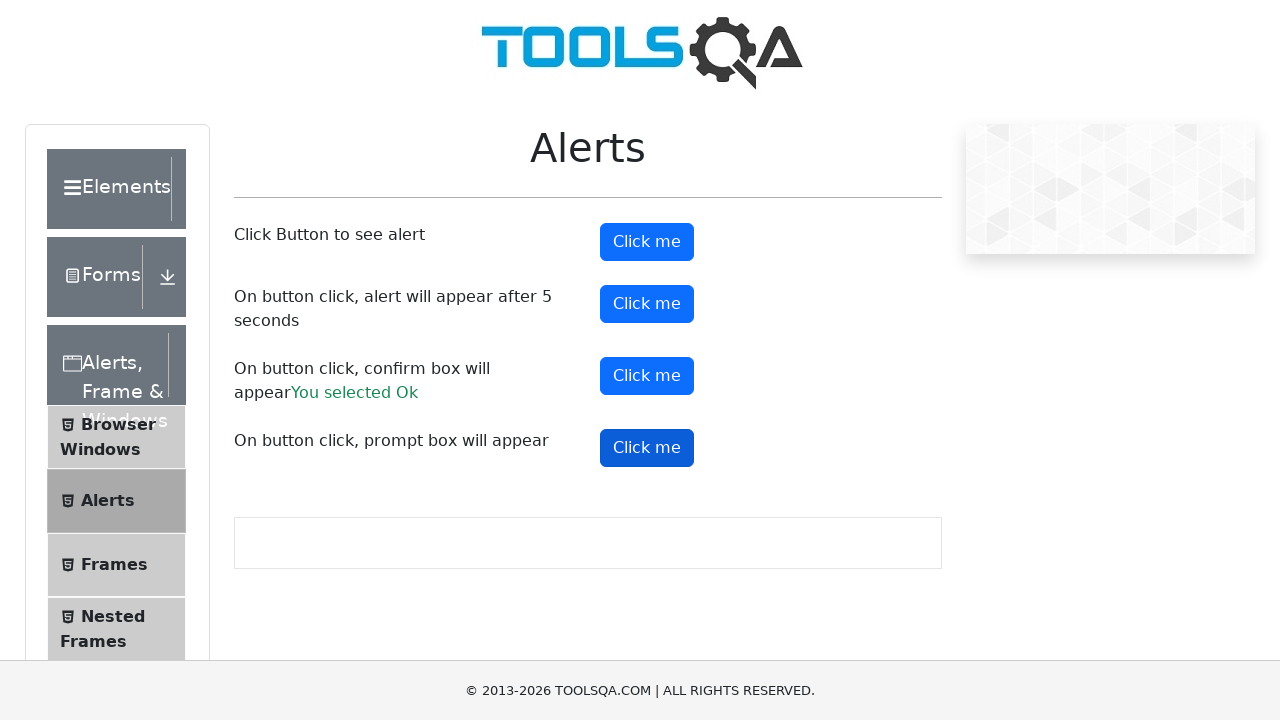